Tests the Koodo Mobile prepaid plans page by navigating through different plan category tabs (4G Base Plans, 360 Day Plans, Booster Add-ons) and verifying that plan content loads for each tab.

Starting URL: https://www.koodomobile.com/en/prepaid-plans

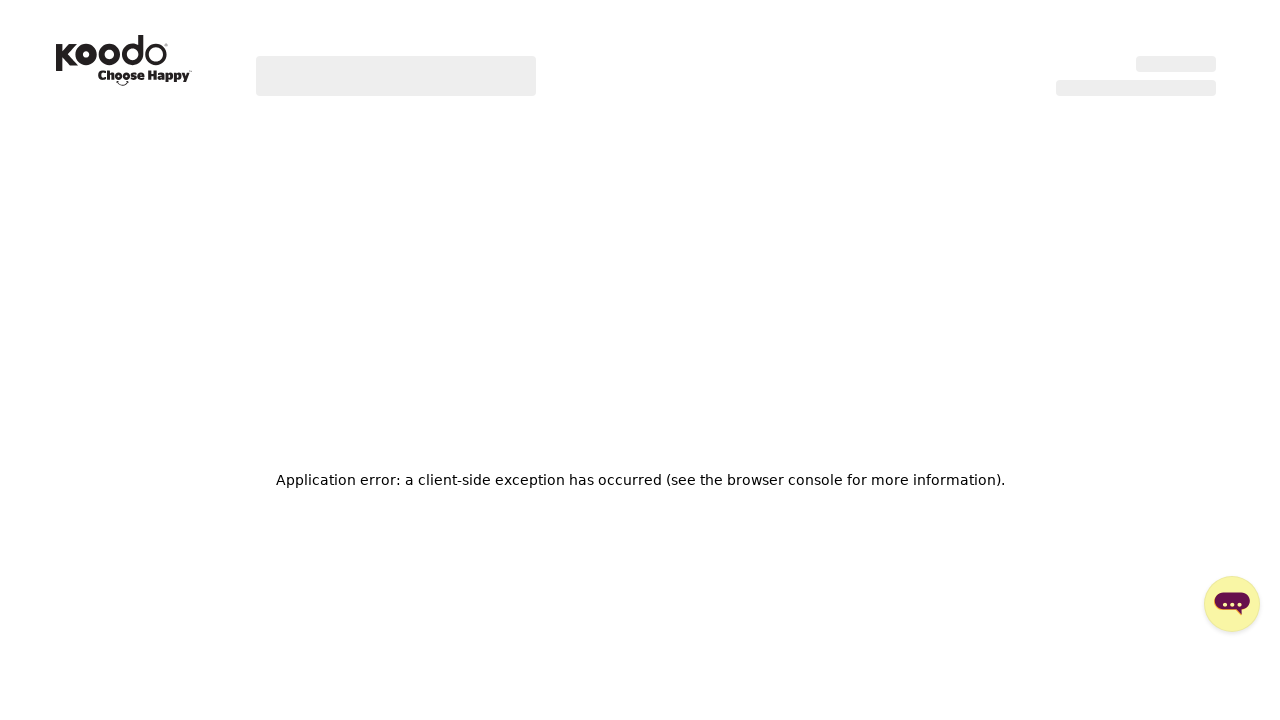

Waited for prepaid plans container to load
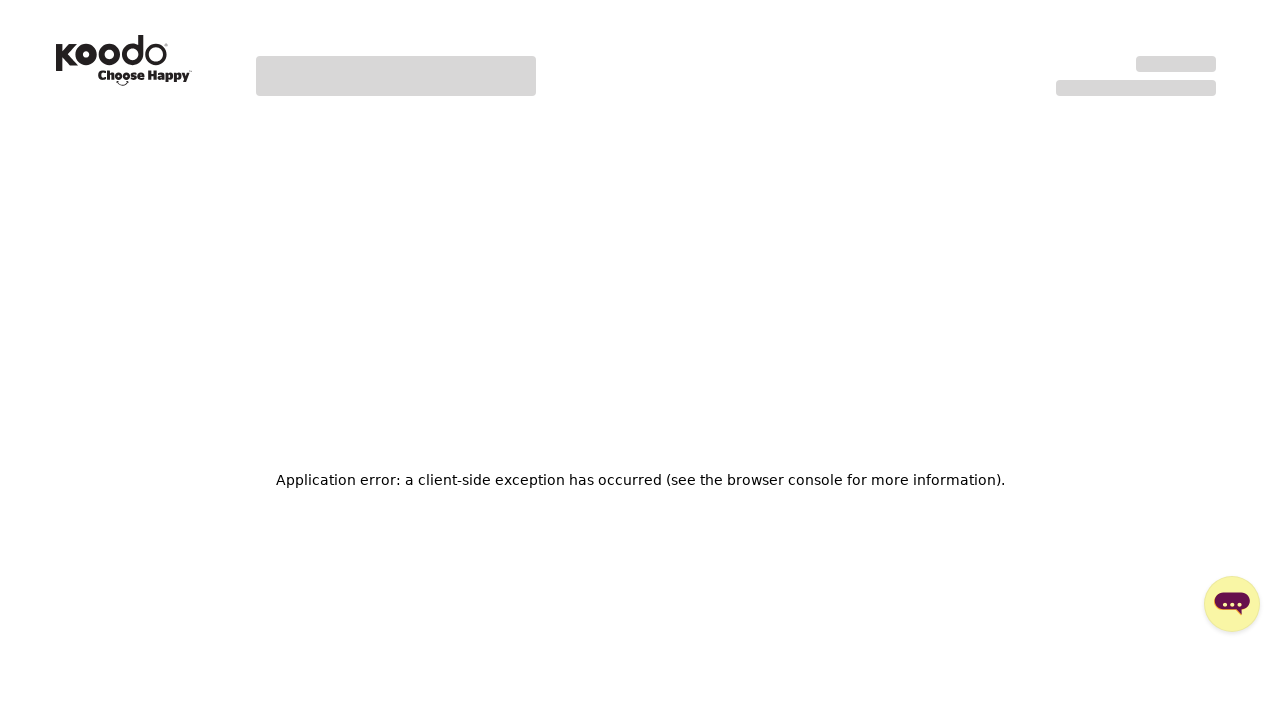

Located all tab buttons on the page
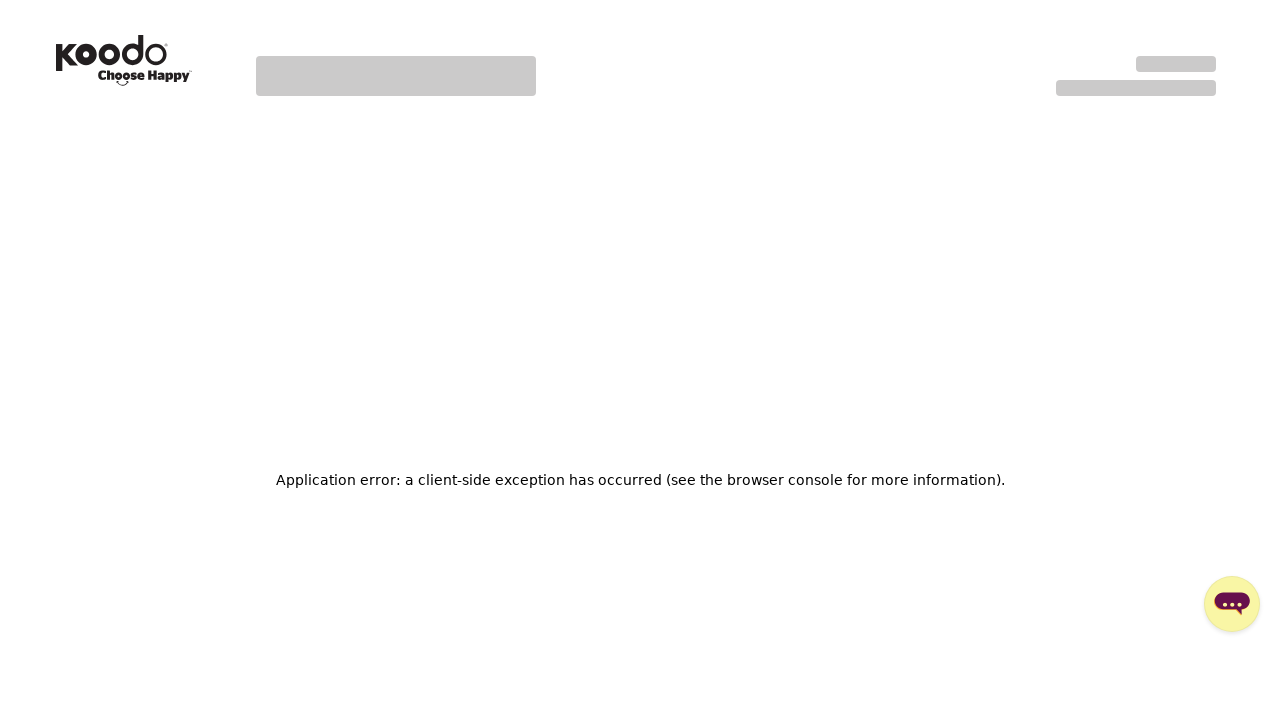

Found 0 plan category tabs
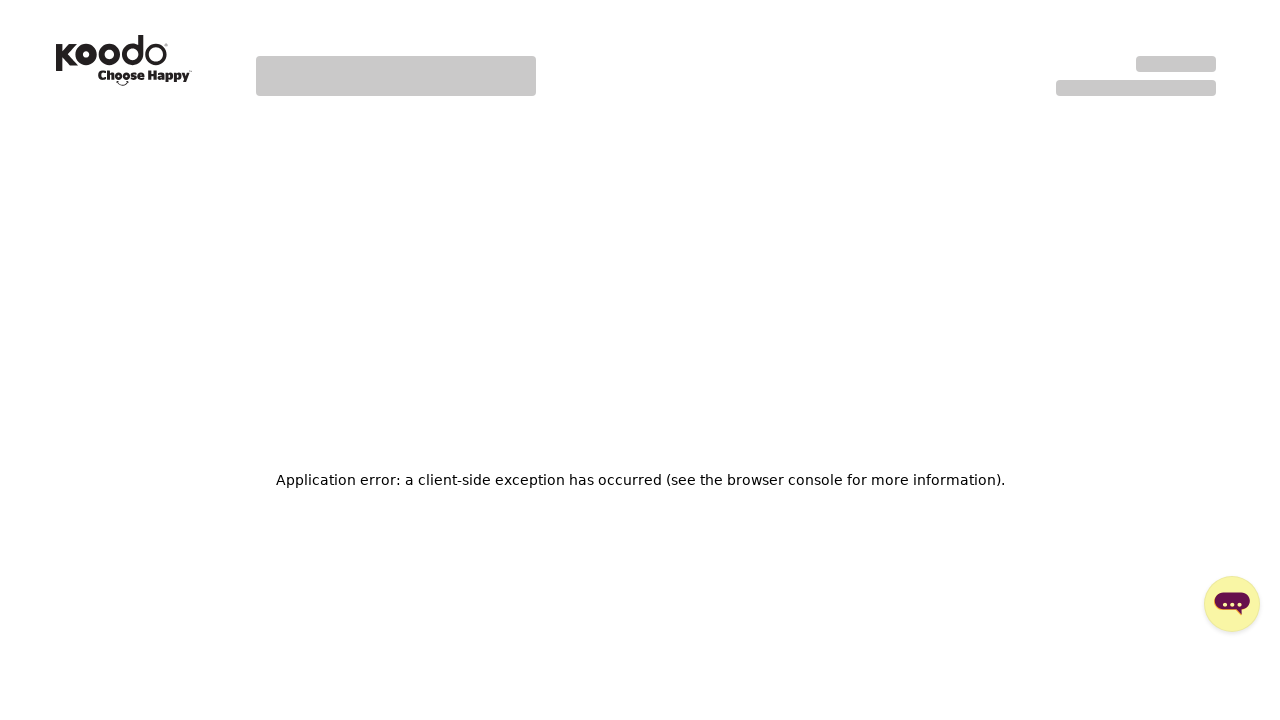

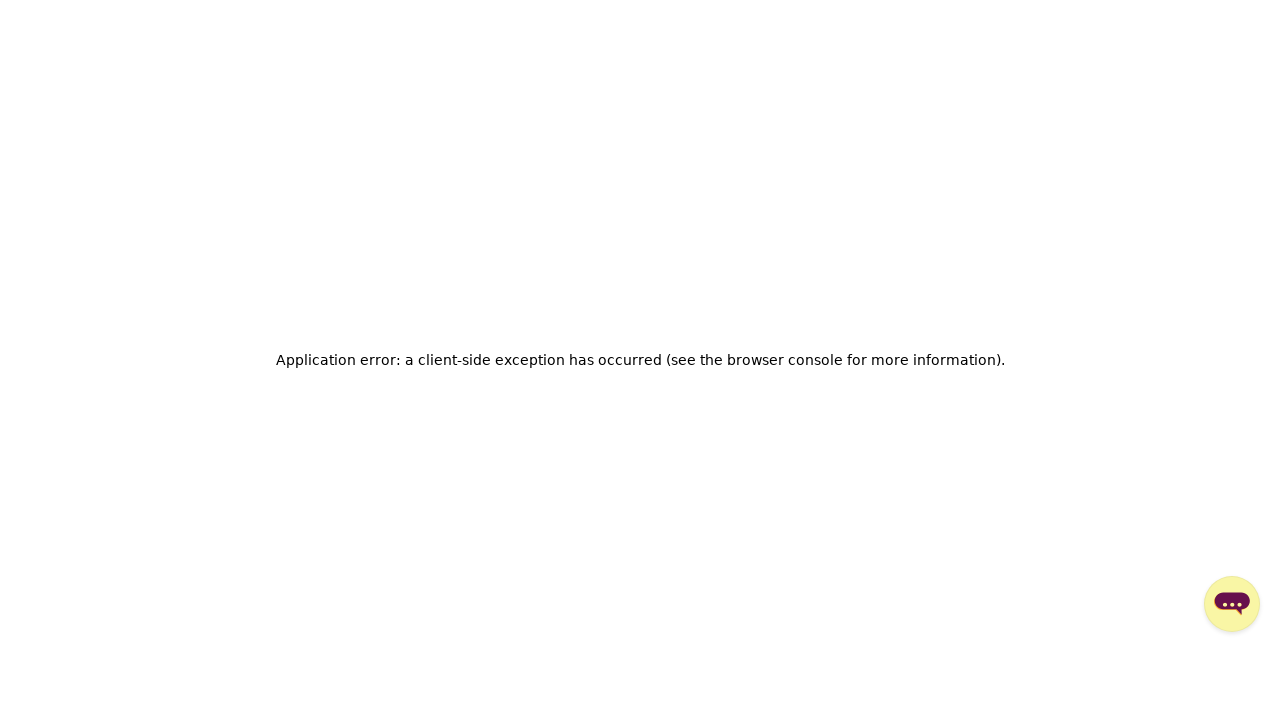